Tests tab navigation by clicking on Settings tab and verifying its selection state changes

Starting URL: https://osstep.github.io/locator_getbyrole

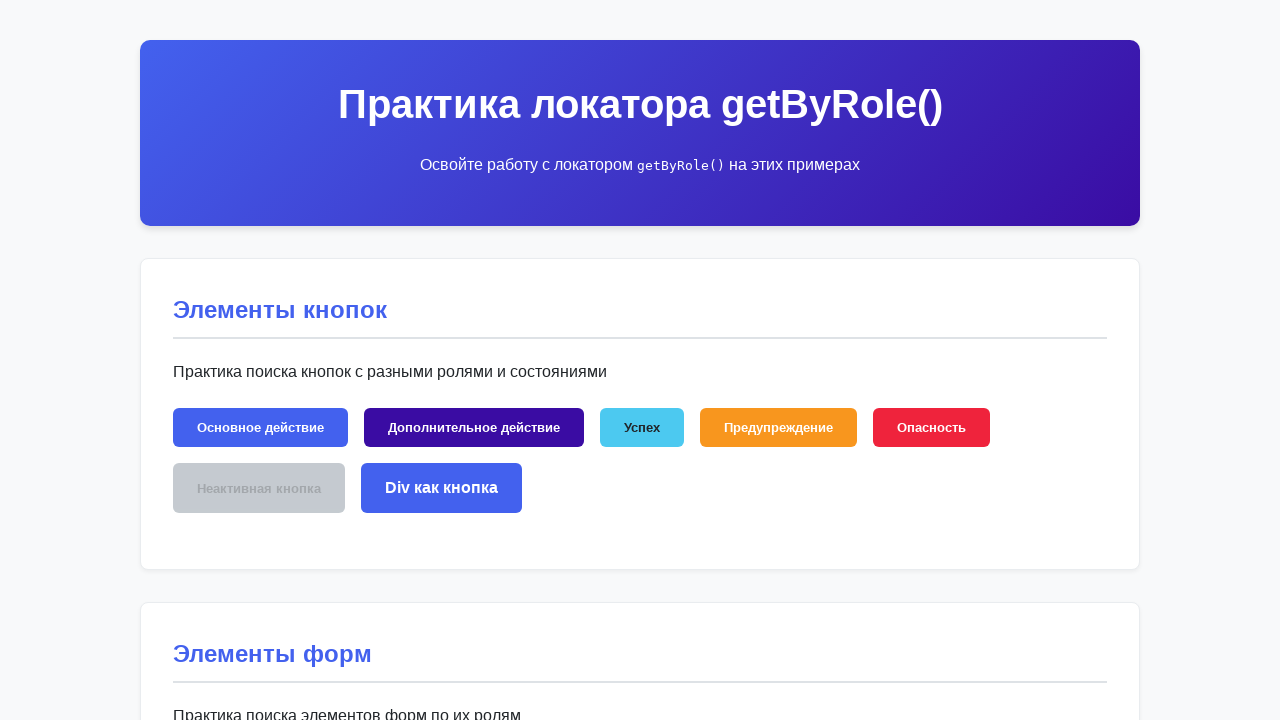

Located Settings tab by role
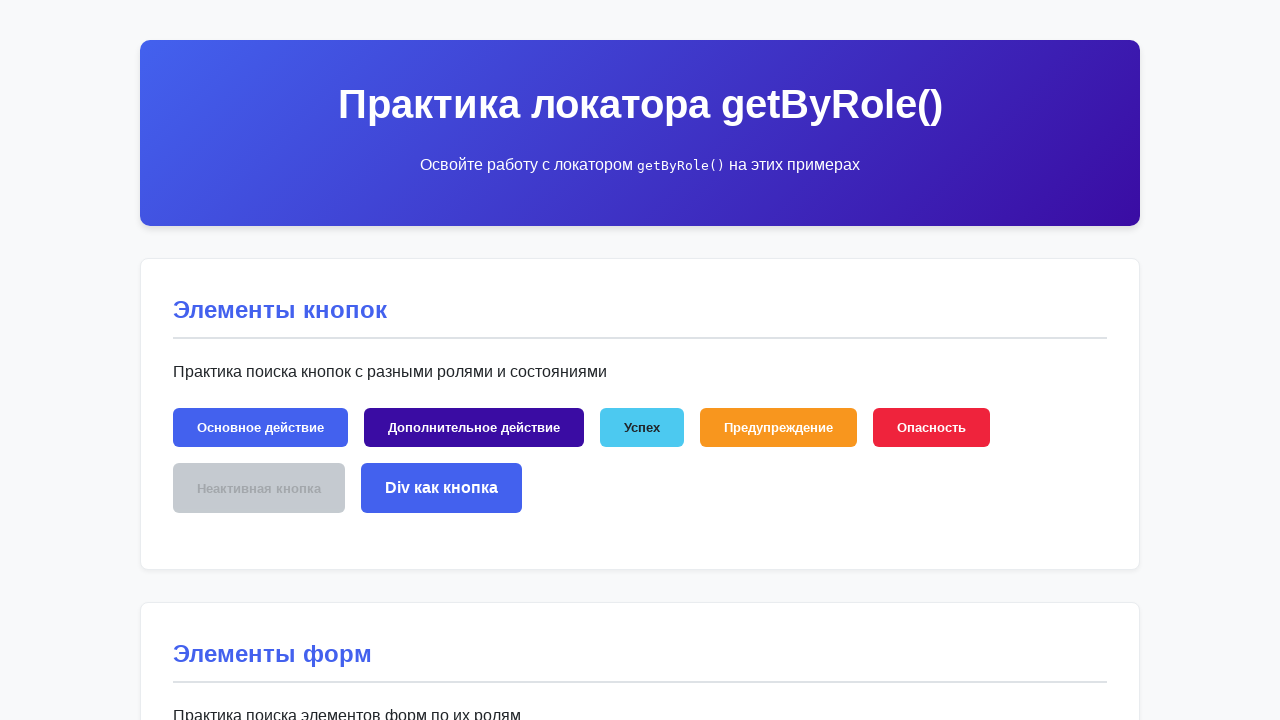

Clicked Settings tab at (339, 361) on internal:role=tab[name="Настройки"i]
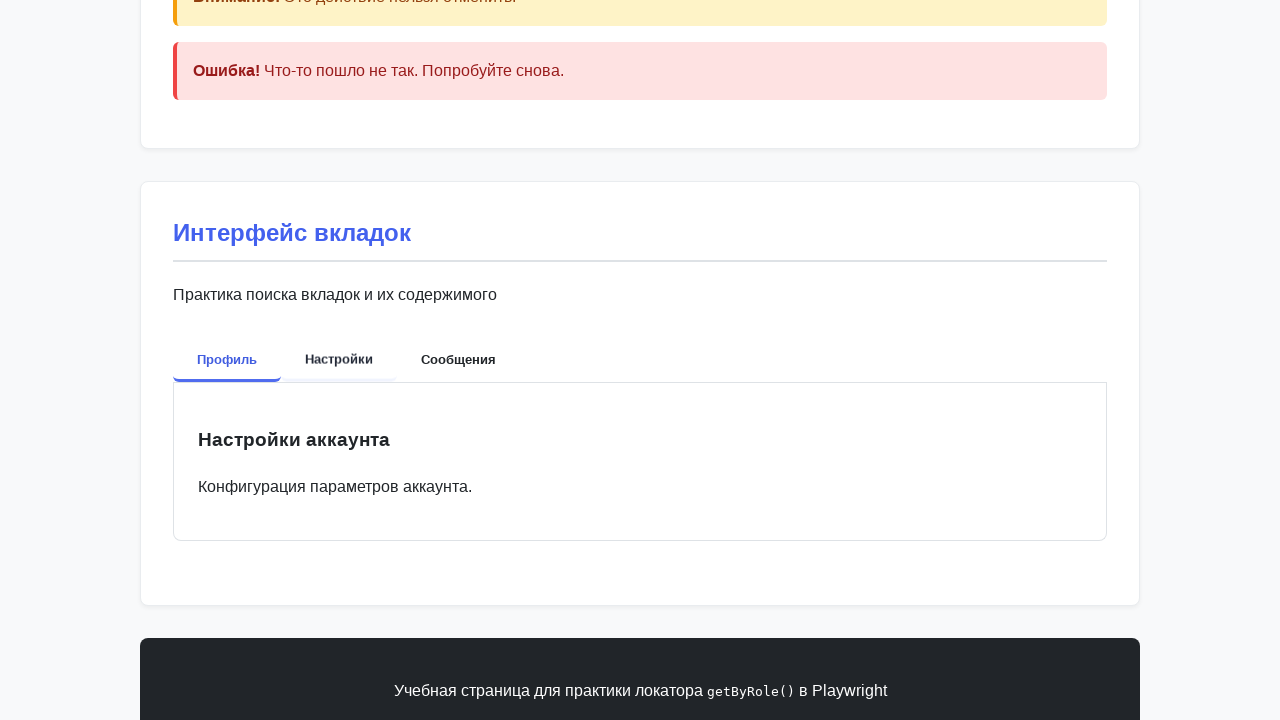

Located tab panel element
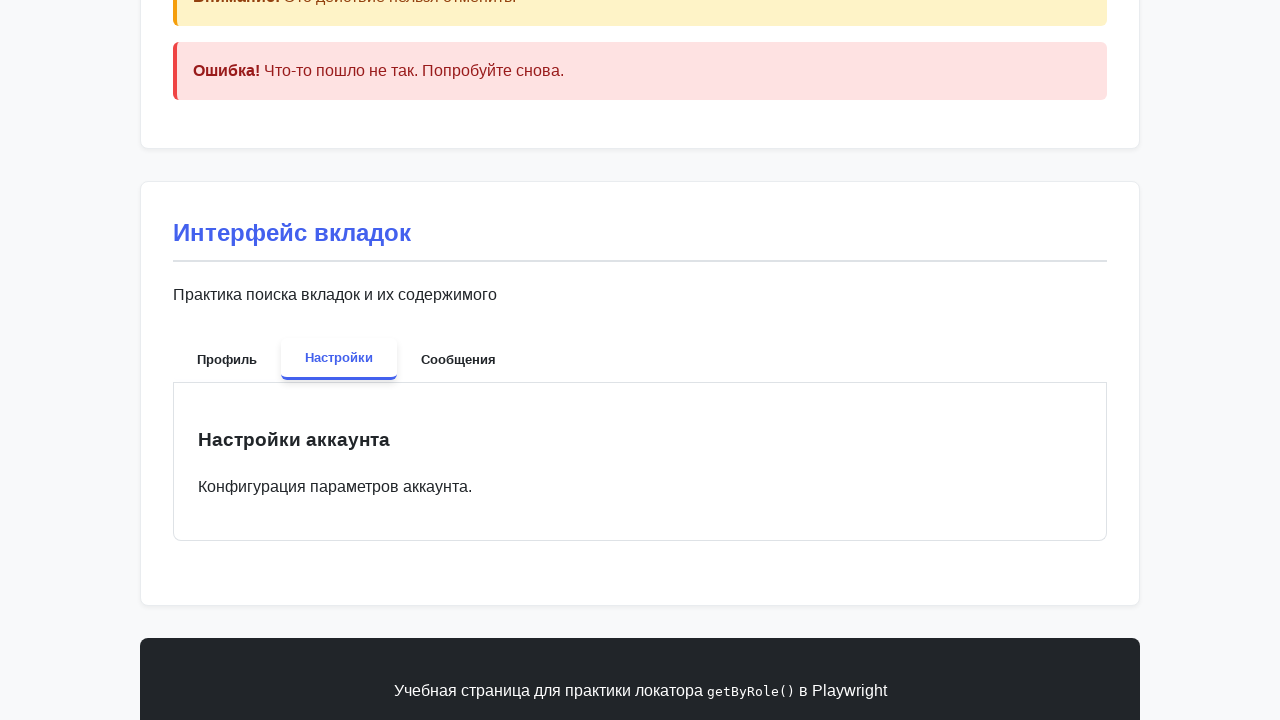

Clicked tab panel to verify Settings tab selection state at (640, 462) on internal:role=tabpanel
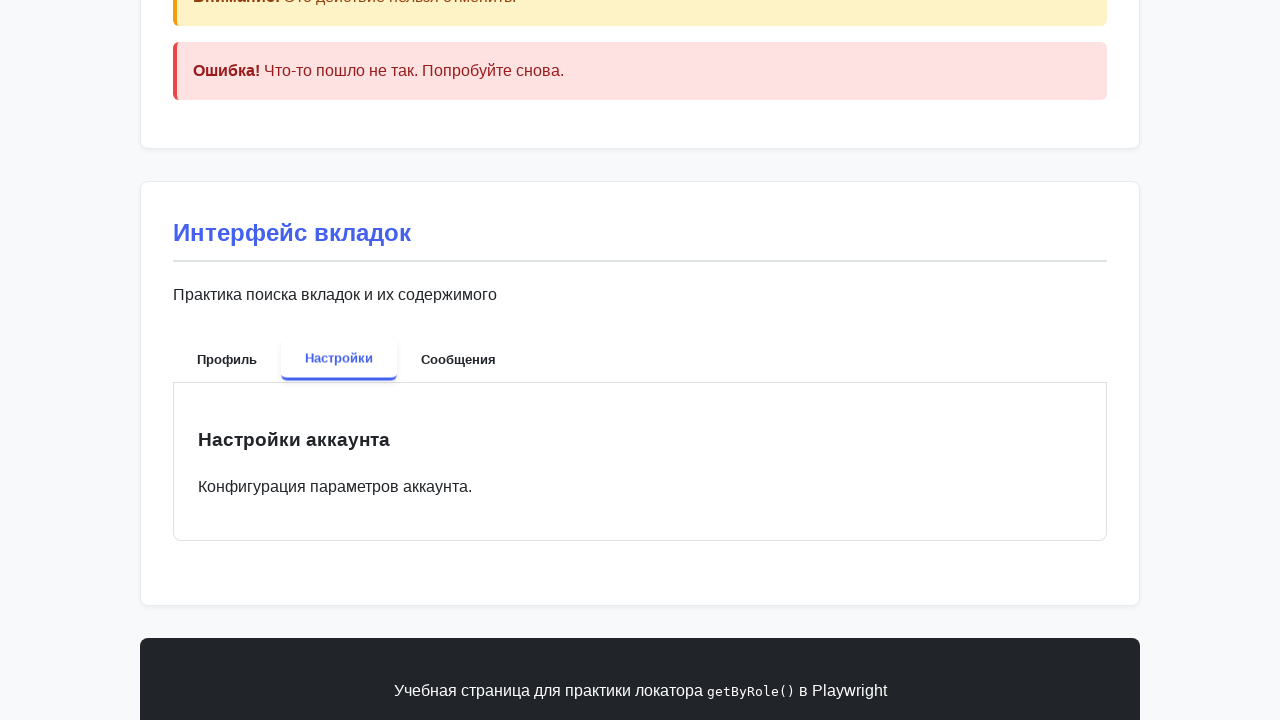

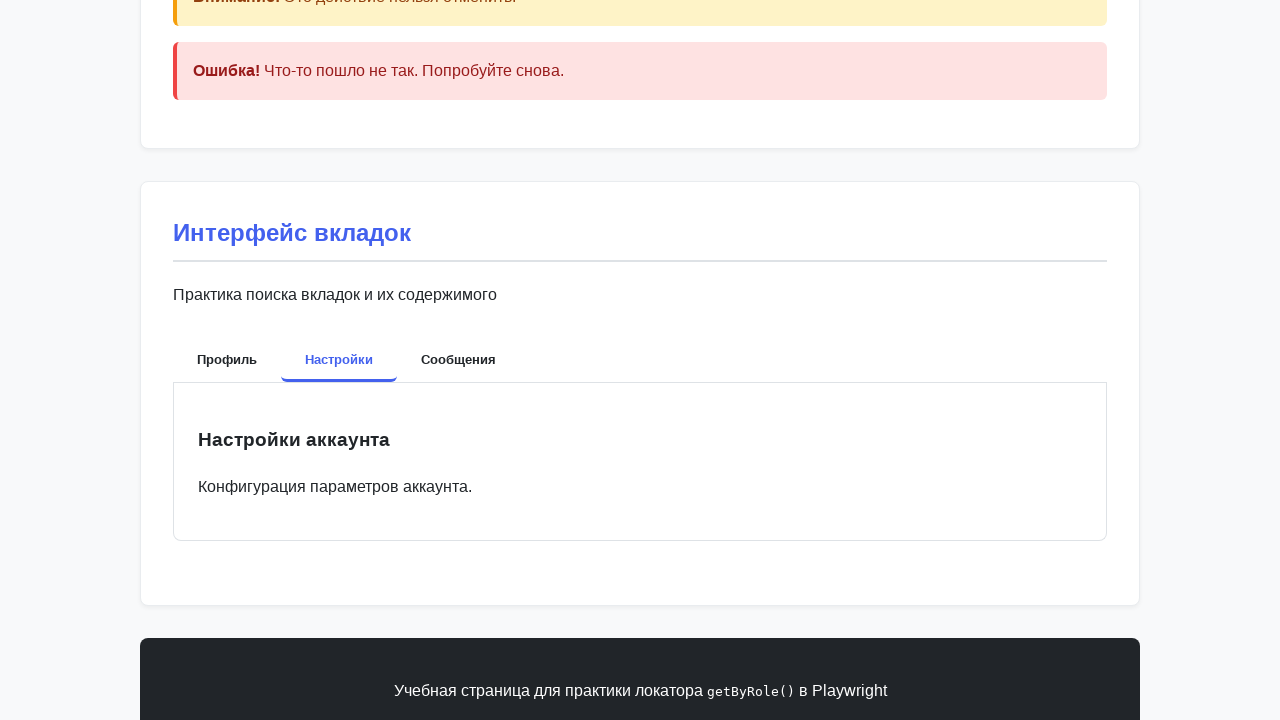